Tests checkbox functionality by ensuring both checkboxes are checked if they aren't already, then verifies they are selected

Starting URL: https://the-internet.herokuapp.com/checkboxes

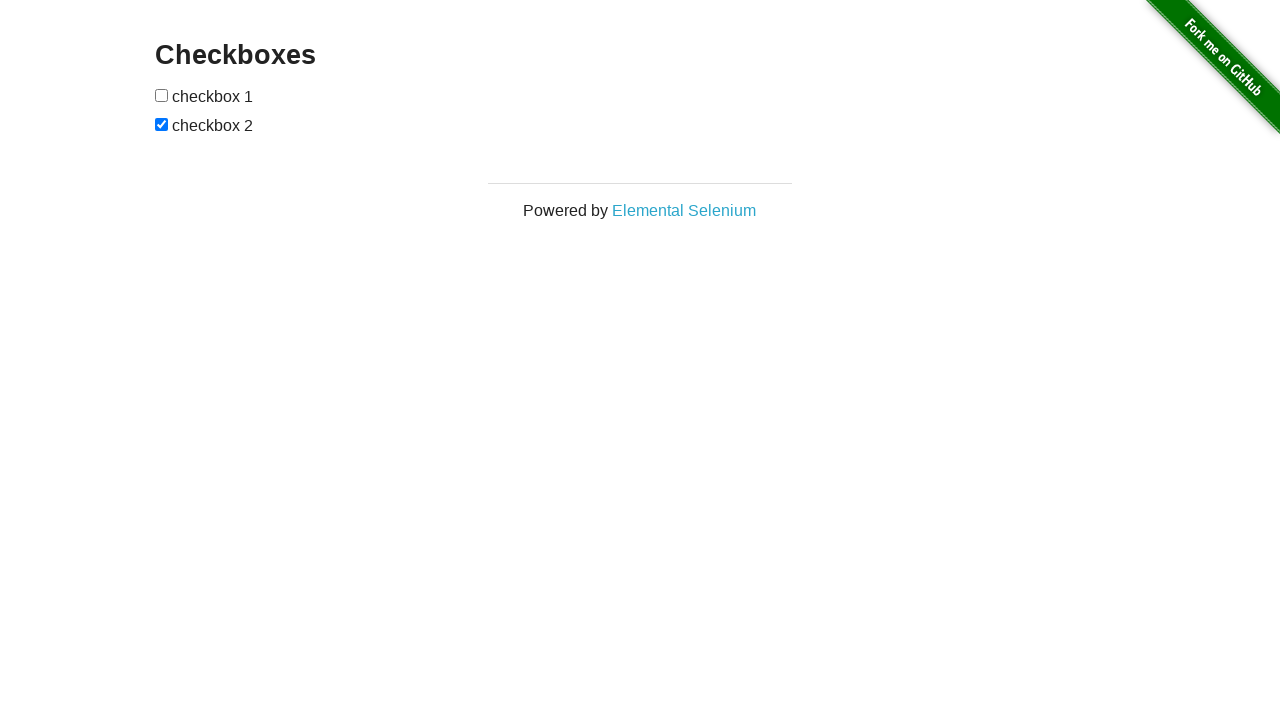

Located first checkbox element
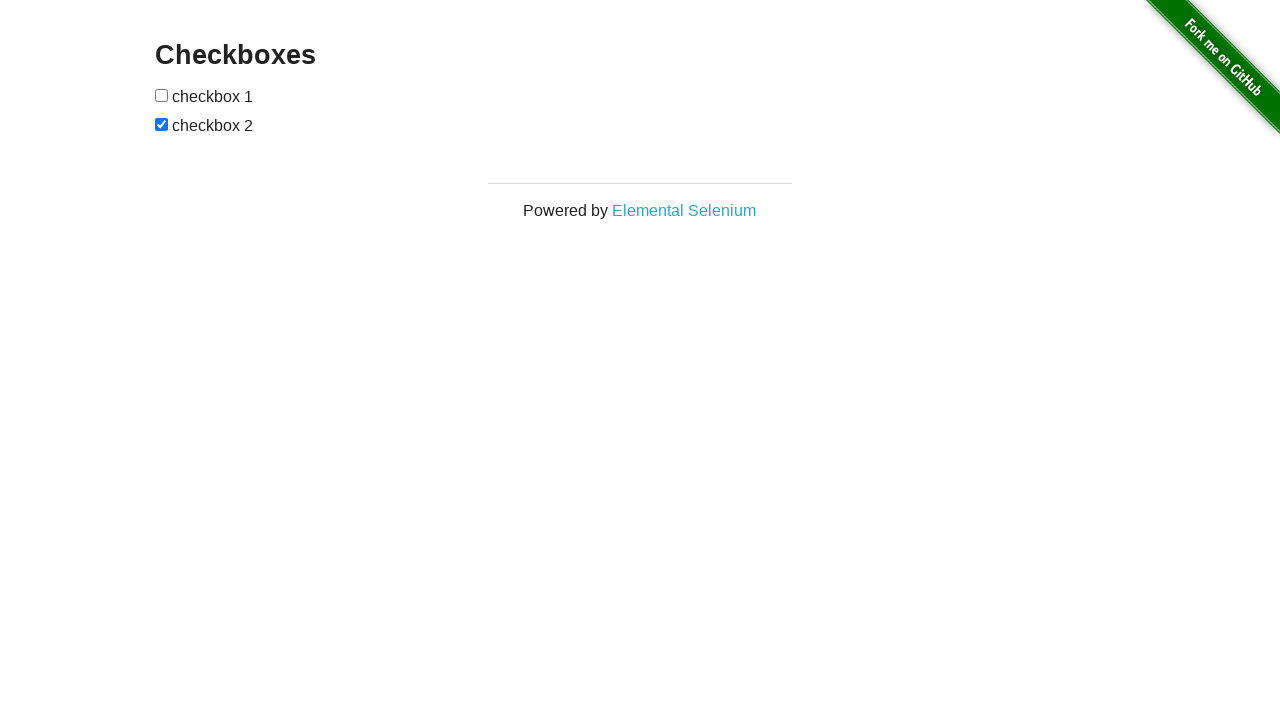

Located second checkbox element
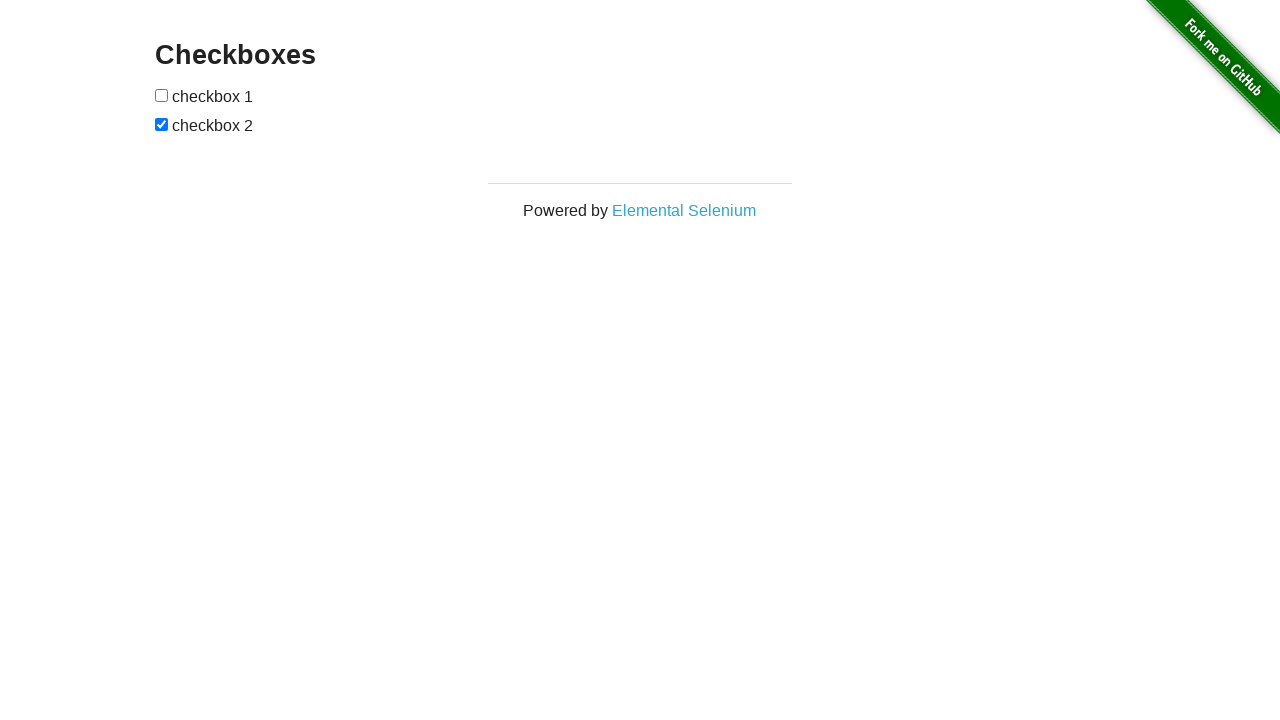

Checked first checkbox status
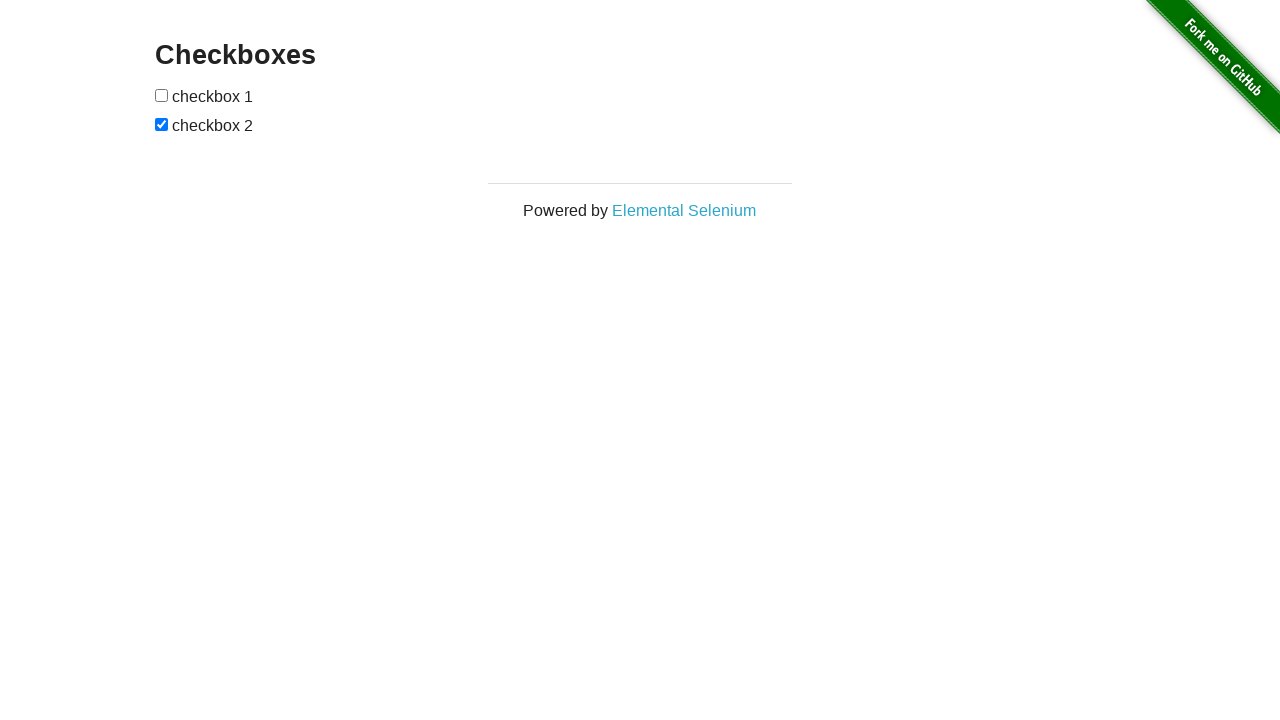

Checked first checkbox at (162, 95) on (//input[@type='checkbox'])[1]
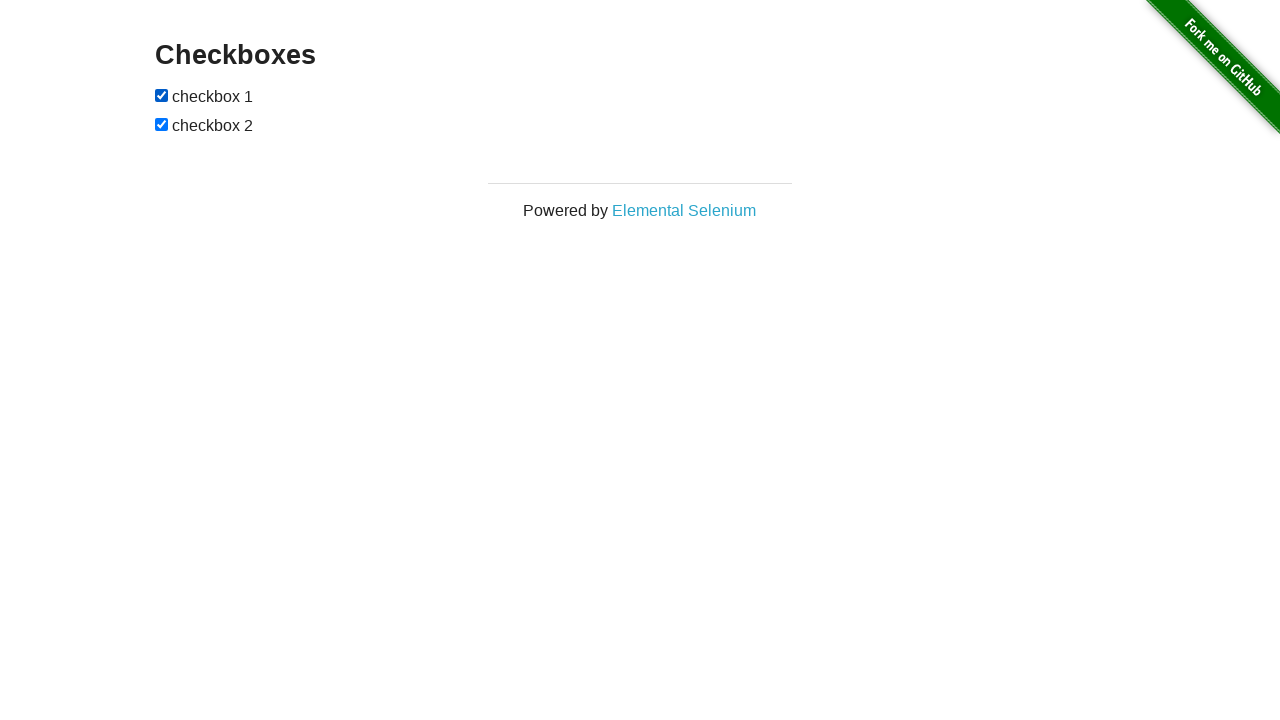

Second checkbox was already checked
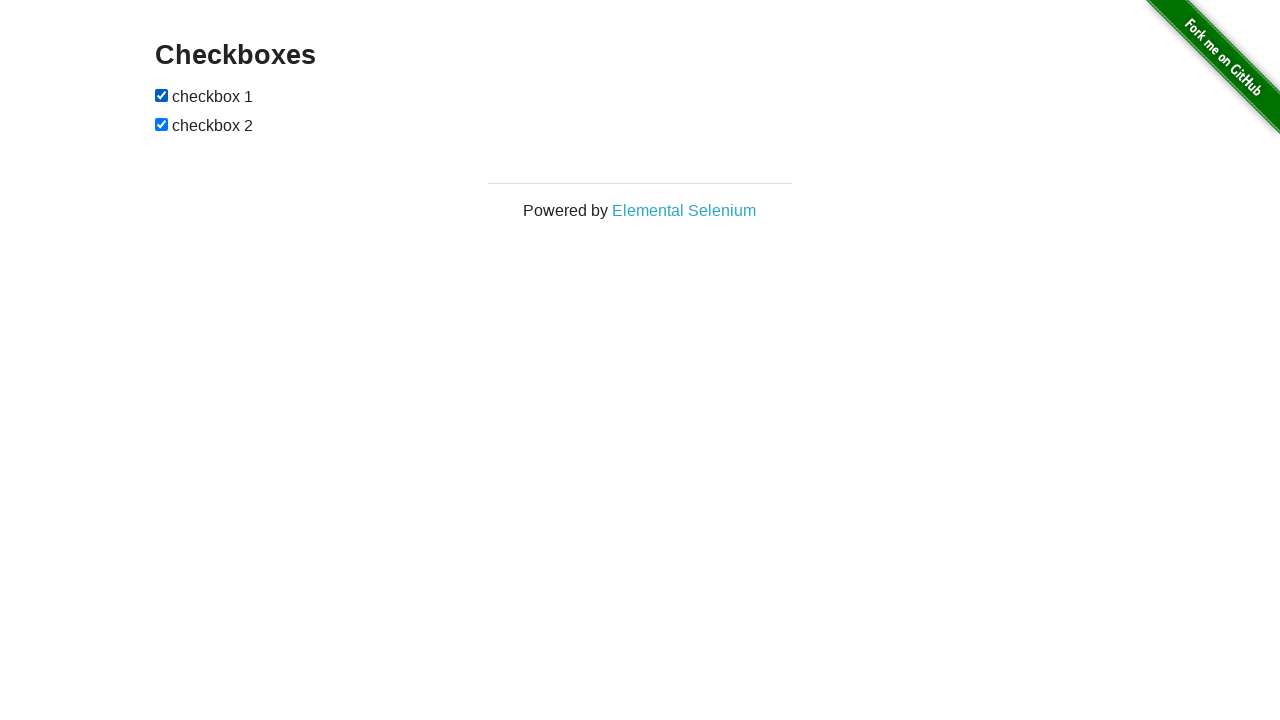

Verified first checkbox is checked
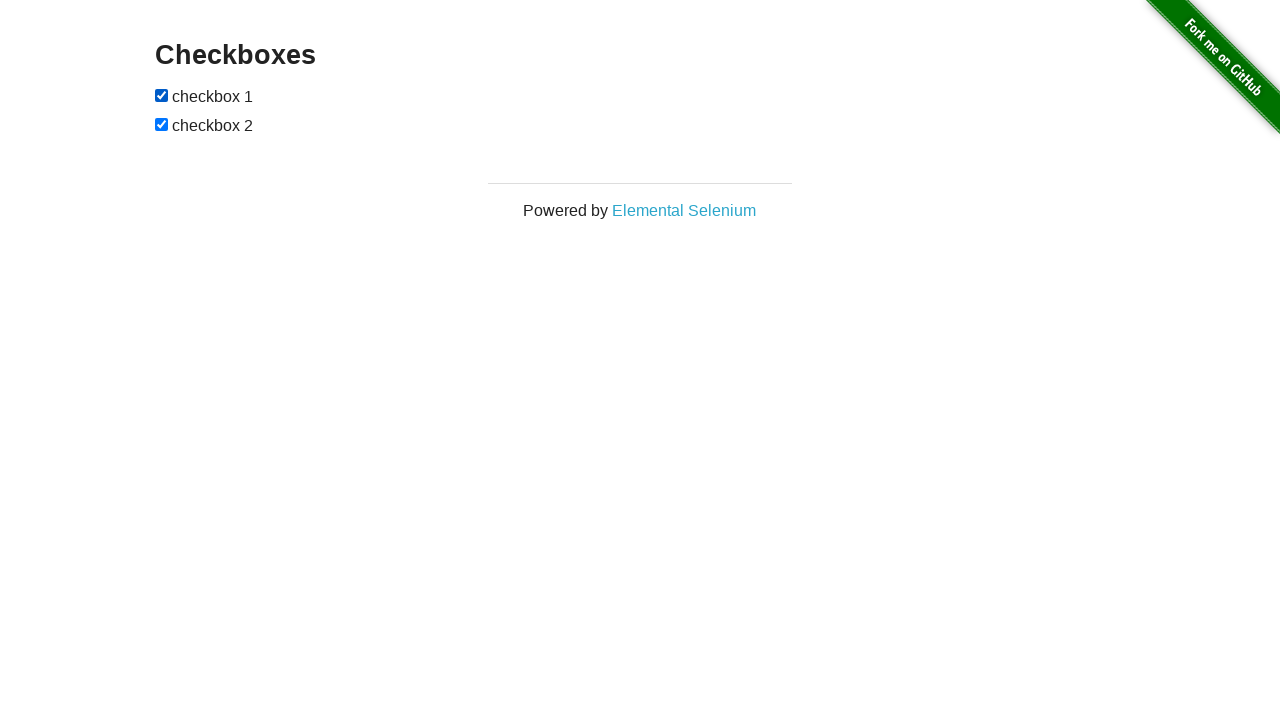

Verified second checkbox is checked
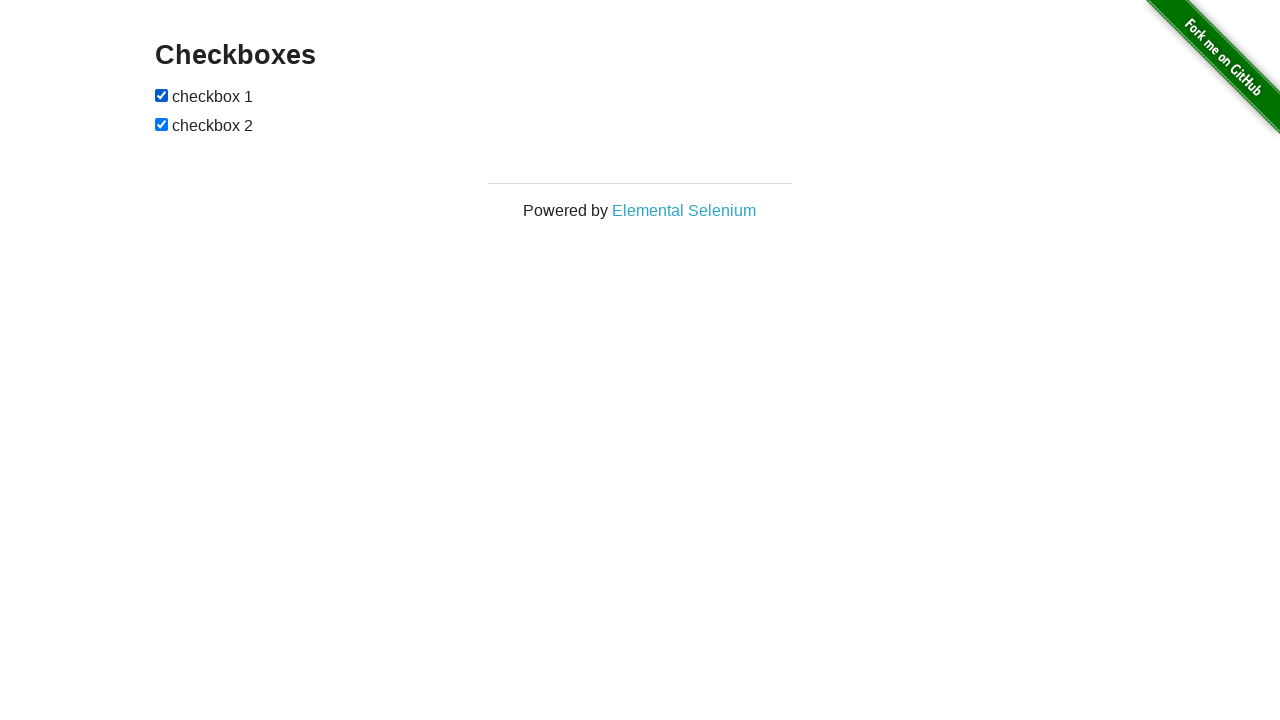

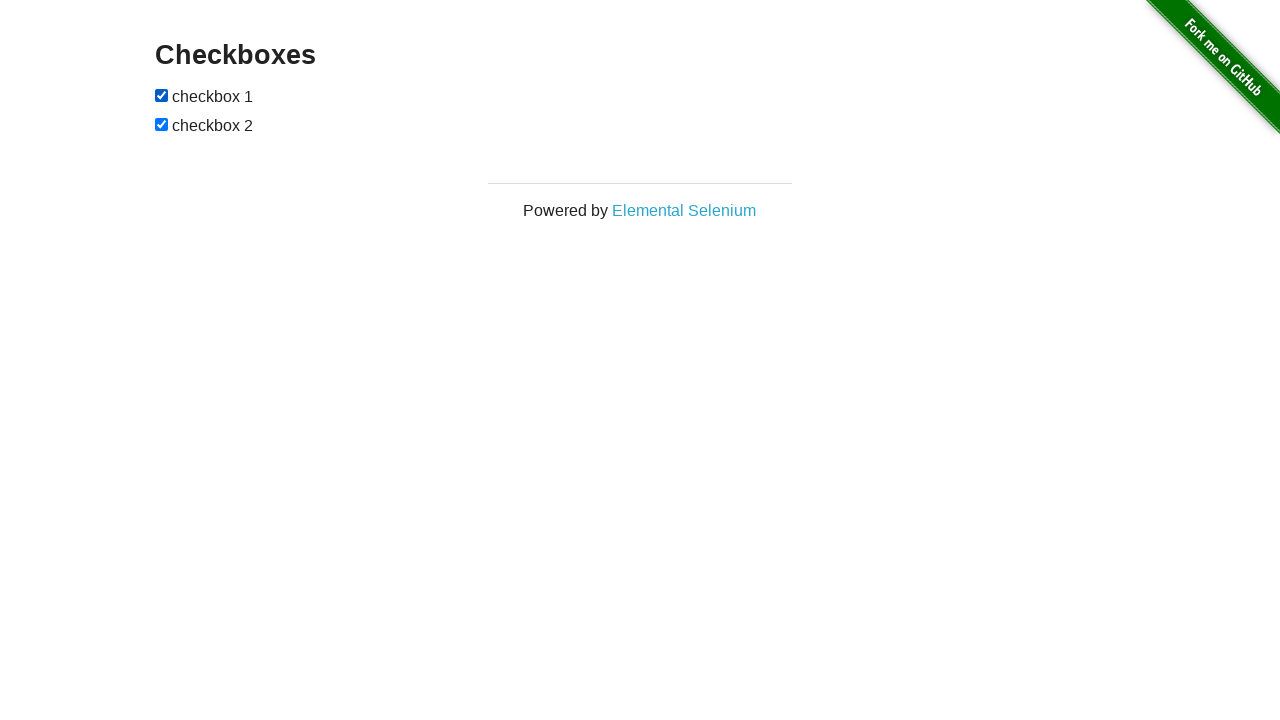